Tests editing a todo item by double-clicking to enter edit mode, changing the text, and pressing Enter

Starting URL: https://demo.playwright.dev/todomvc

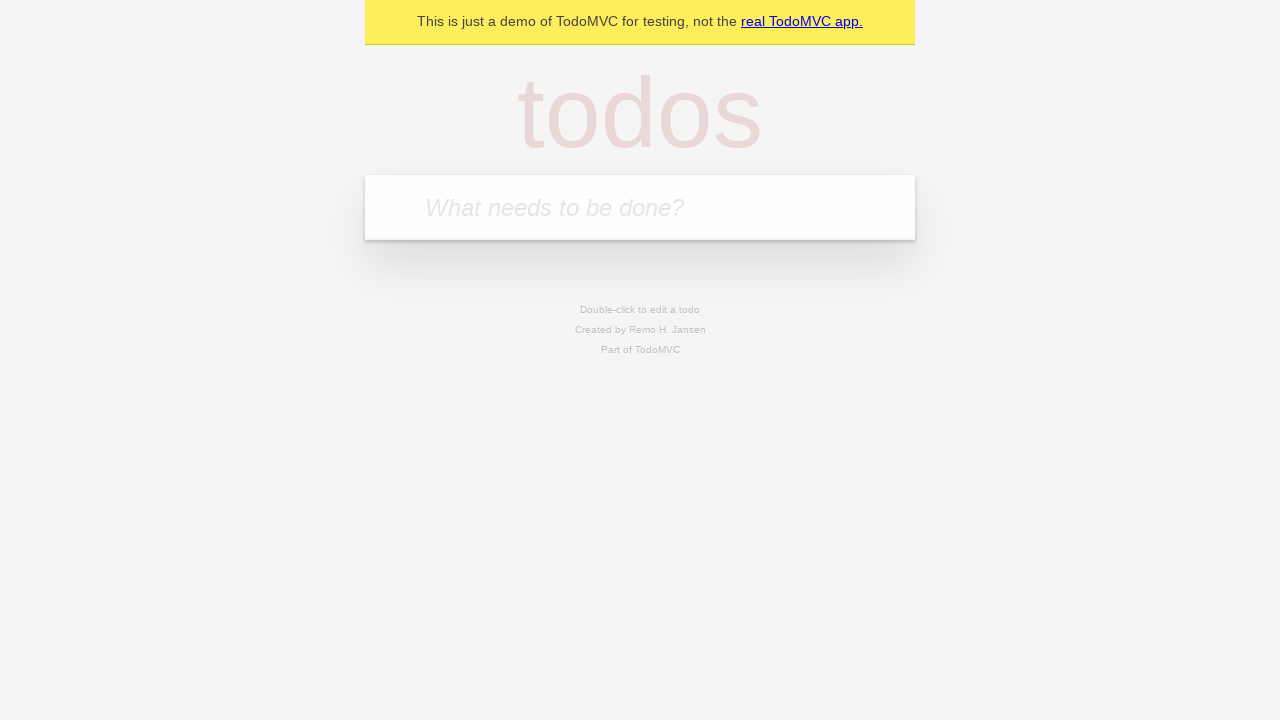

Filled new todo input with 'buy some cheese' on internal:attr=[placeholder="What needs to be done?"i]
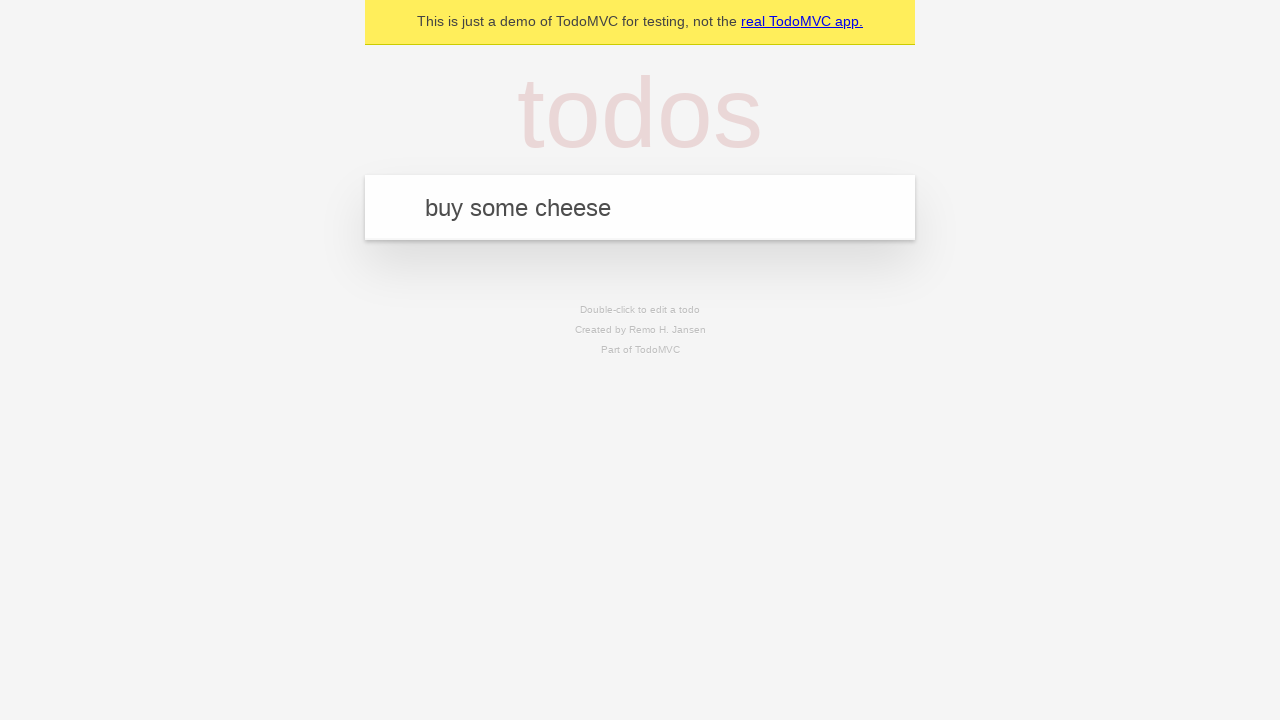

Pressed Enter to create todo 'buy some cheese' on internal:attr=[placeholder="What needs to be done?"i]
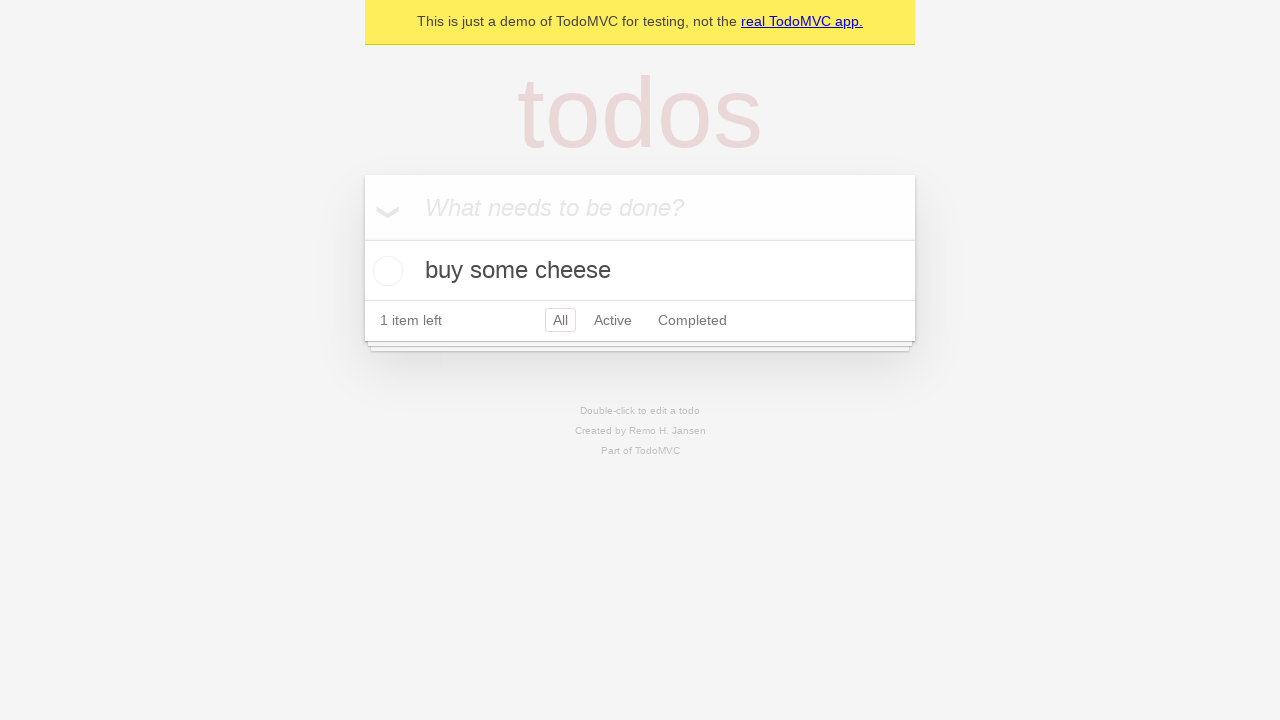

Filled new todo input with 'feed the cat' on internal:attr=[placeholder="What needs to be done?"i]
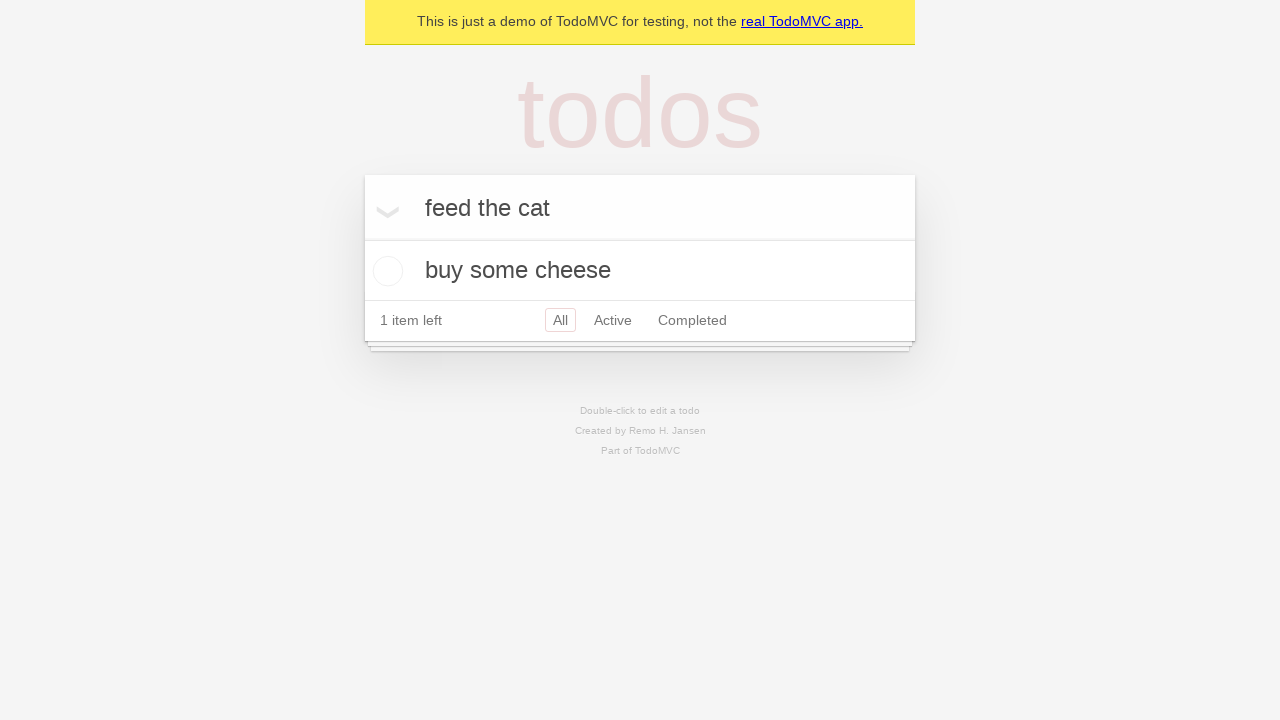

Pressed Enter to create todo 'feed the cat' on internal:attr=[placeholder="What needs to be done?"i]
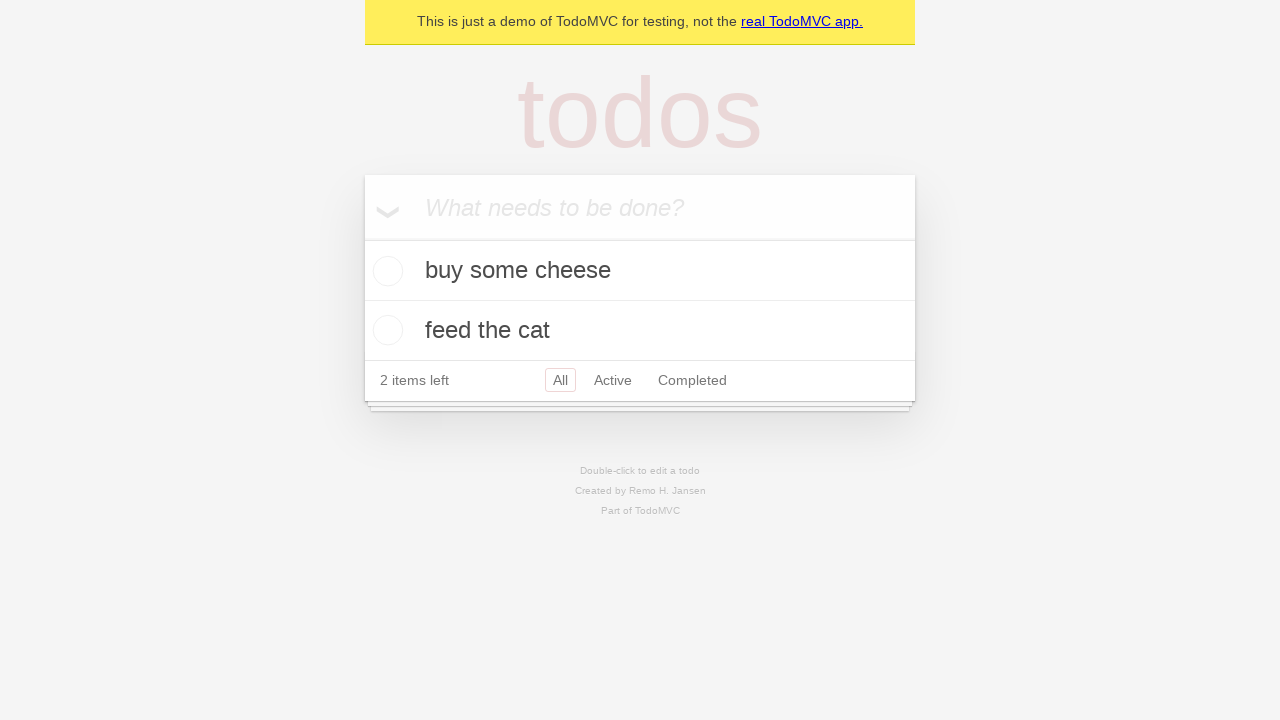

Filled new todo input with 'book a doctors appointment' on internal:attr=[placeholder="What needs to be done?"i]
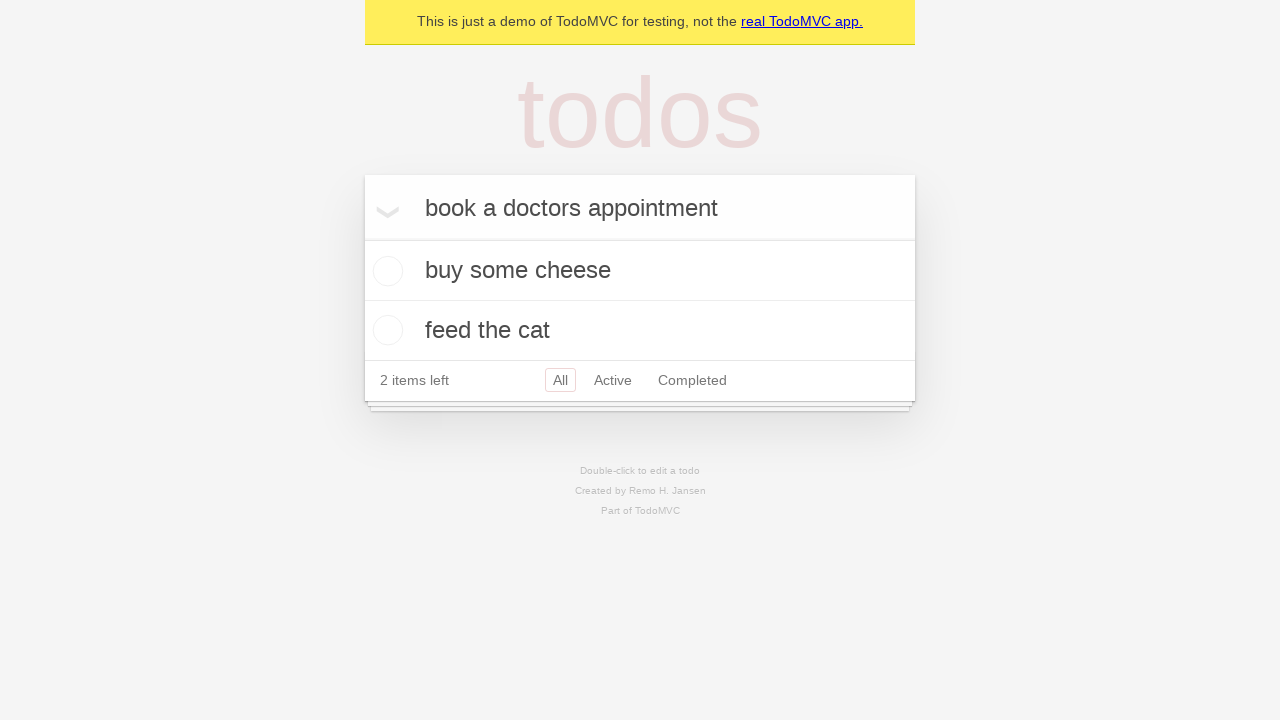

Pressed Enter to create todo 'book a doctors appointment' on internal:attr=[placeholder="What needs to be done?"i]
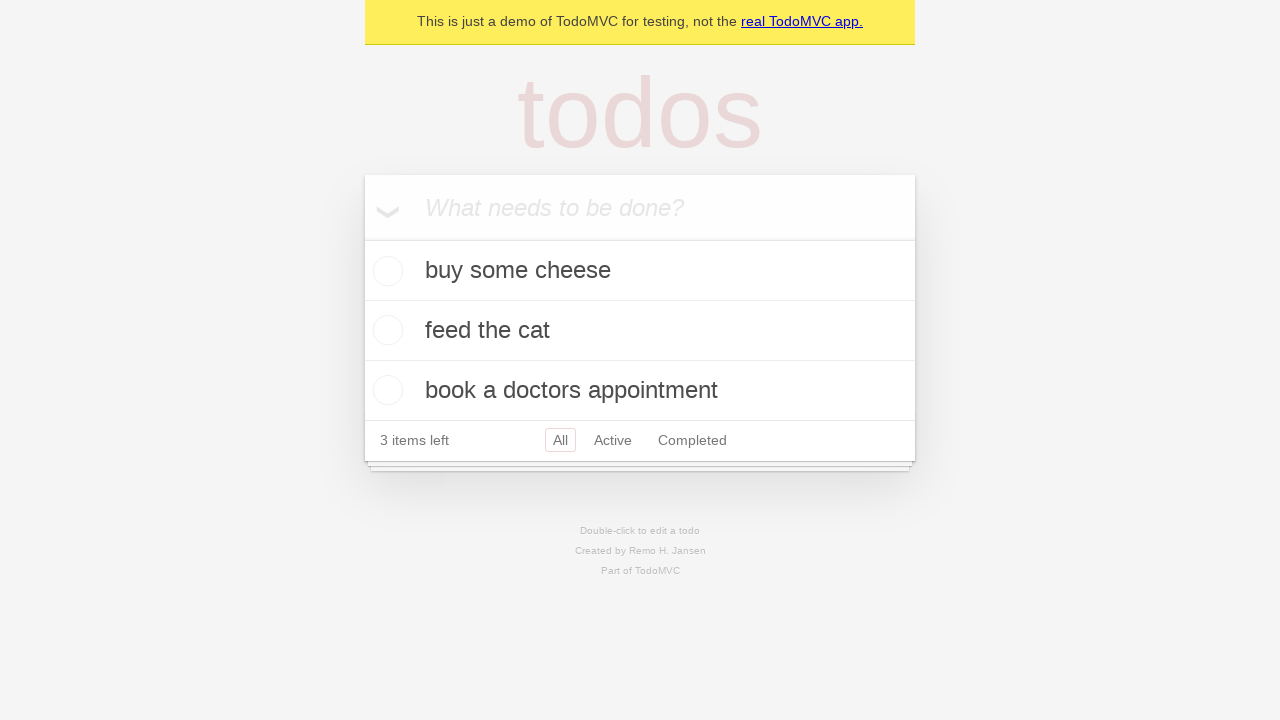

Located all todo items
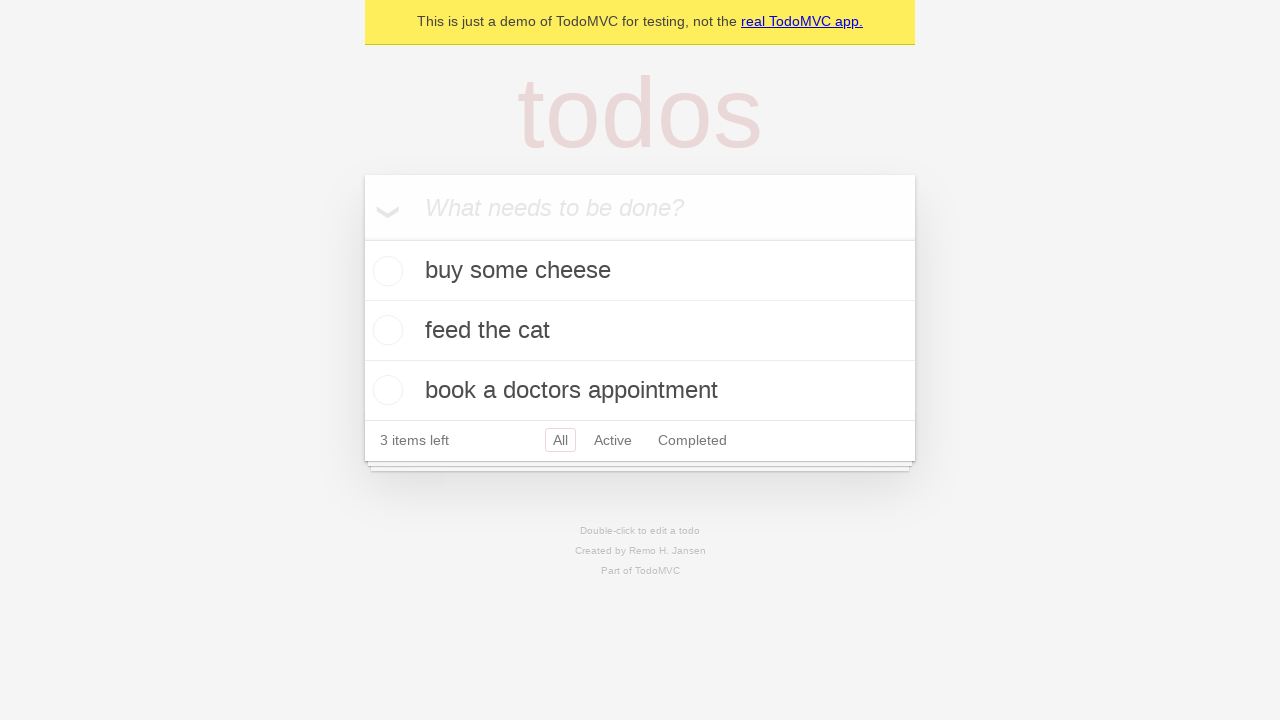

Selected second todo item
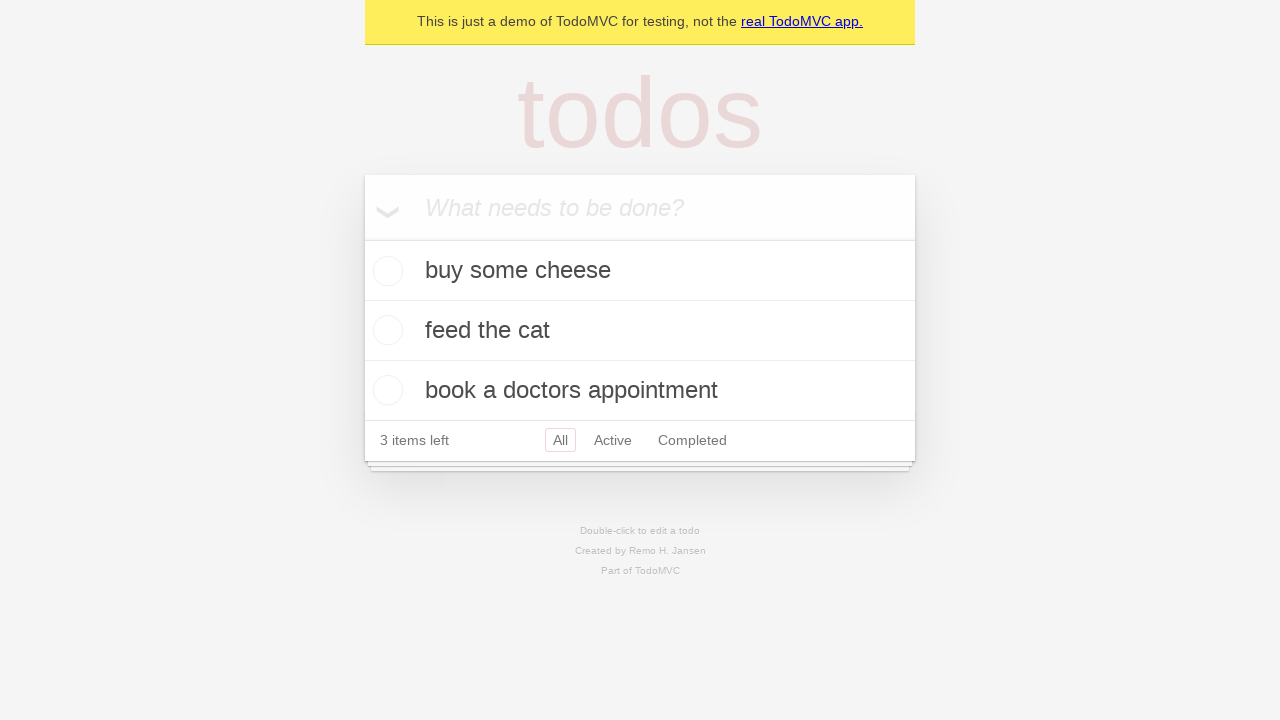

Double-clicked second todo to enter edit mode at (640, 331) on internal:testid=[data-testid="todo-item"s] >> nth=1
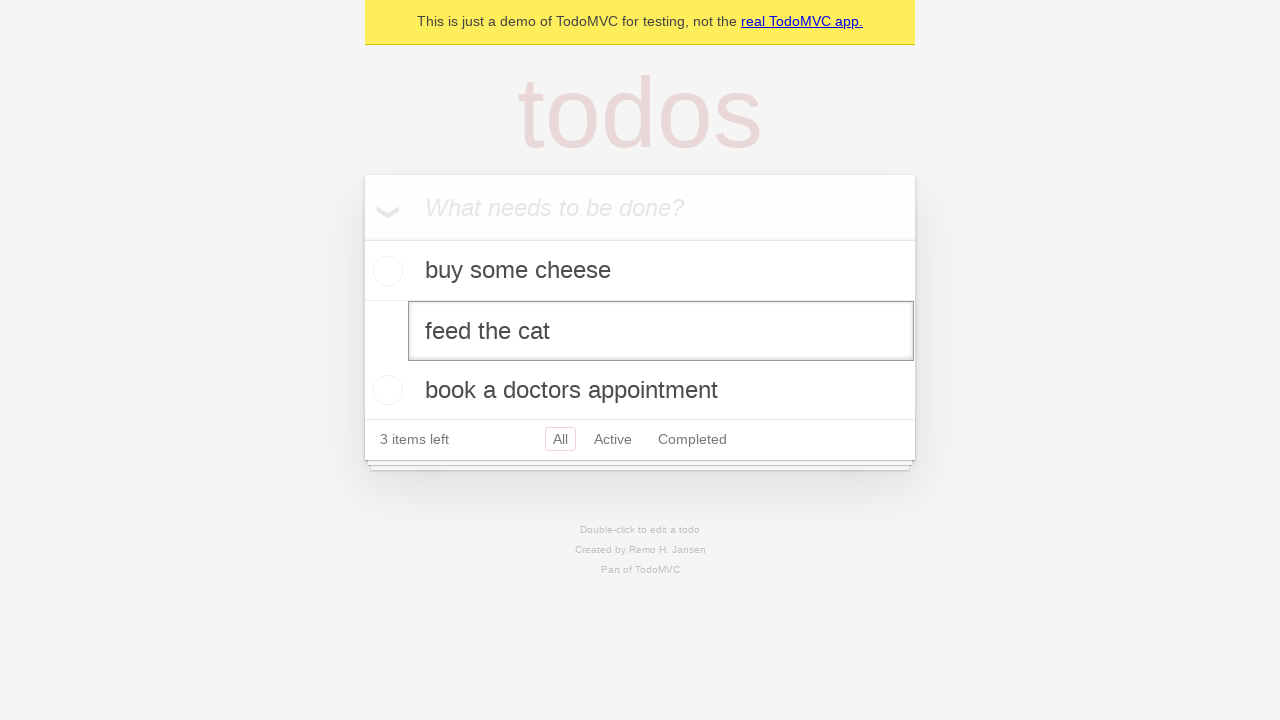

Filled edit textbox with 'buy some sausages' on internal:testid=[data-testid="todo-item"s] >> nth=1 >> internal:role=textbox[nam
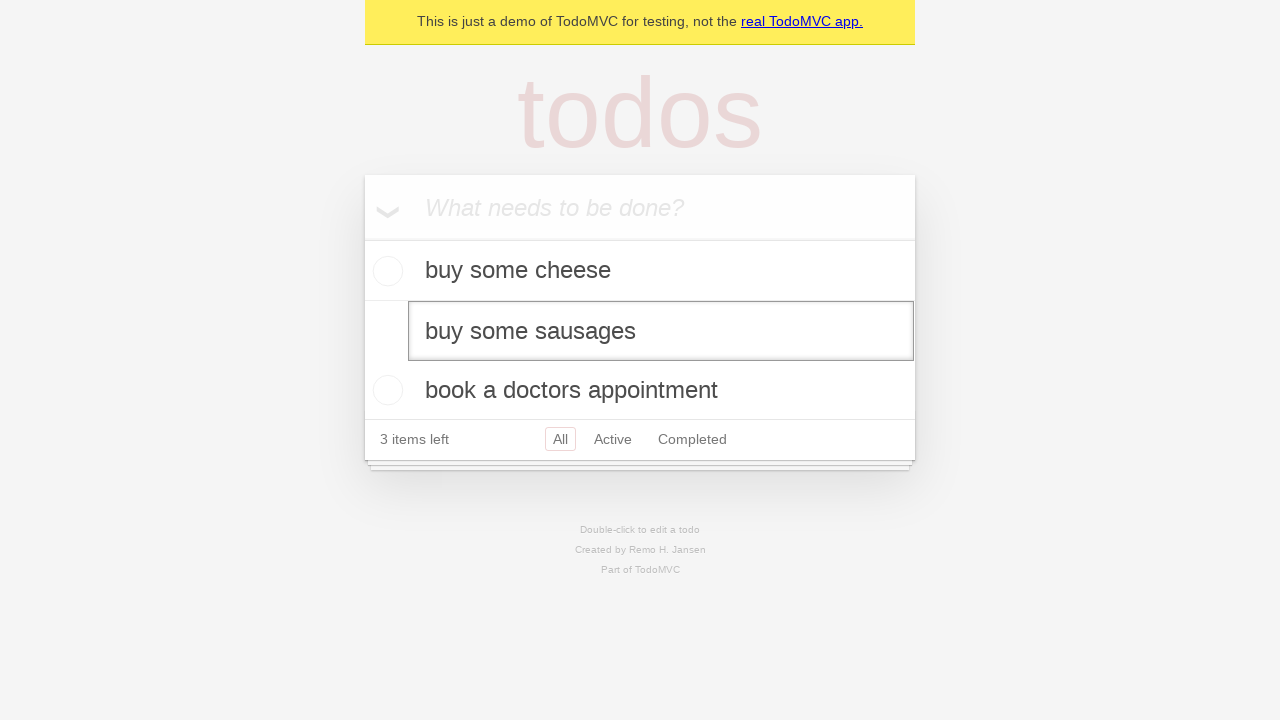

Pressed Enter to save edited todo on internal:testid=[data-testid="todo-item"s] >> nth=1 >> internal:role=textbox[nam
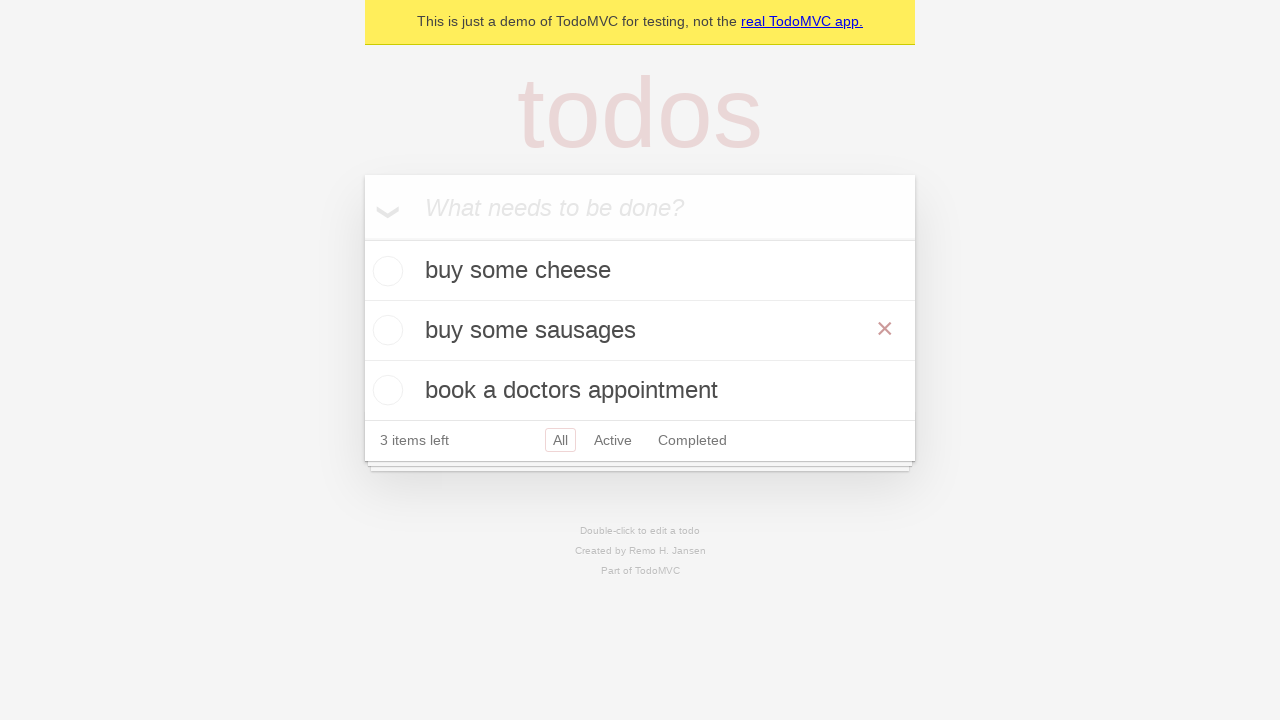

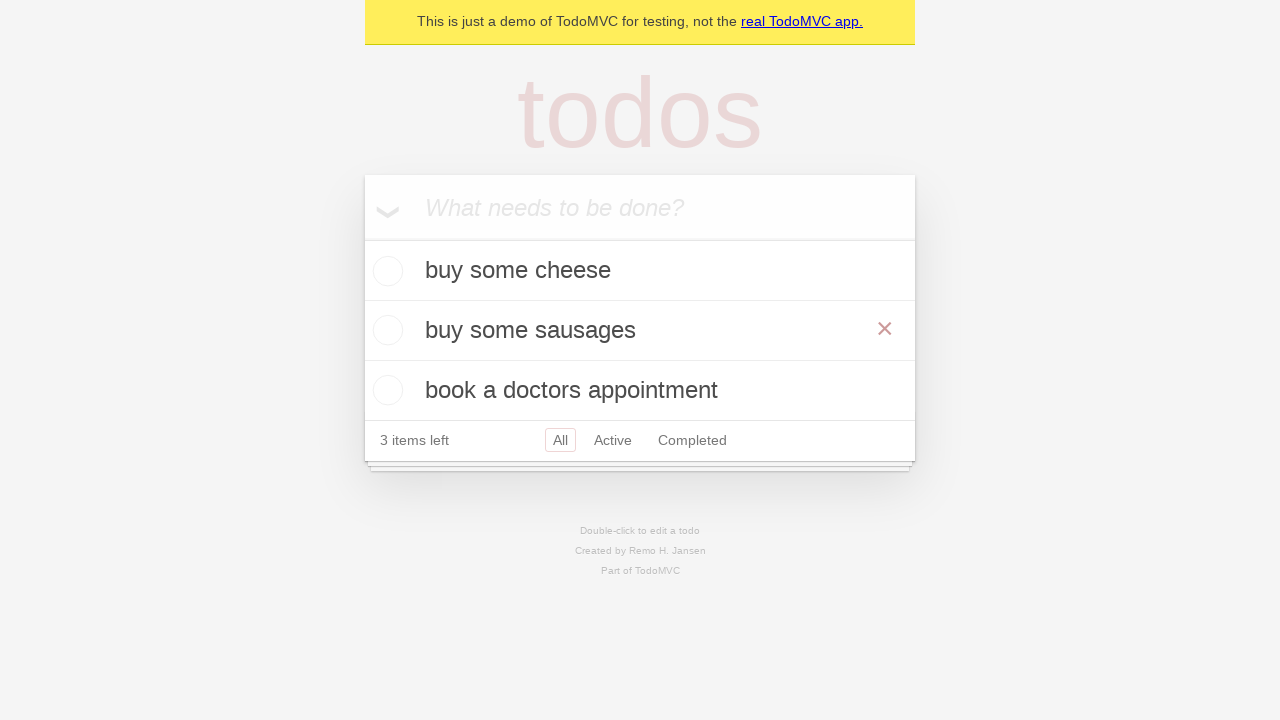